Tests the macOS download button on the Shaberi website by clicking it to initiate a download.

Starting URL: https://www.shaberi.com/tw

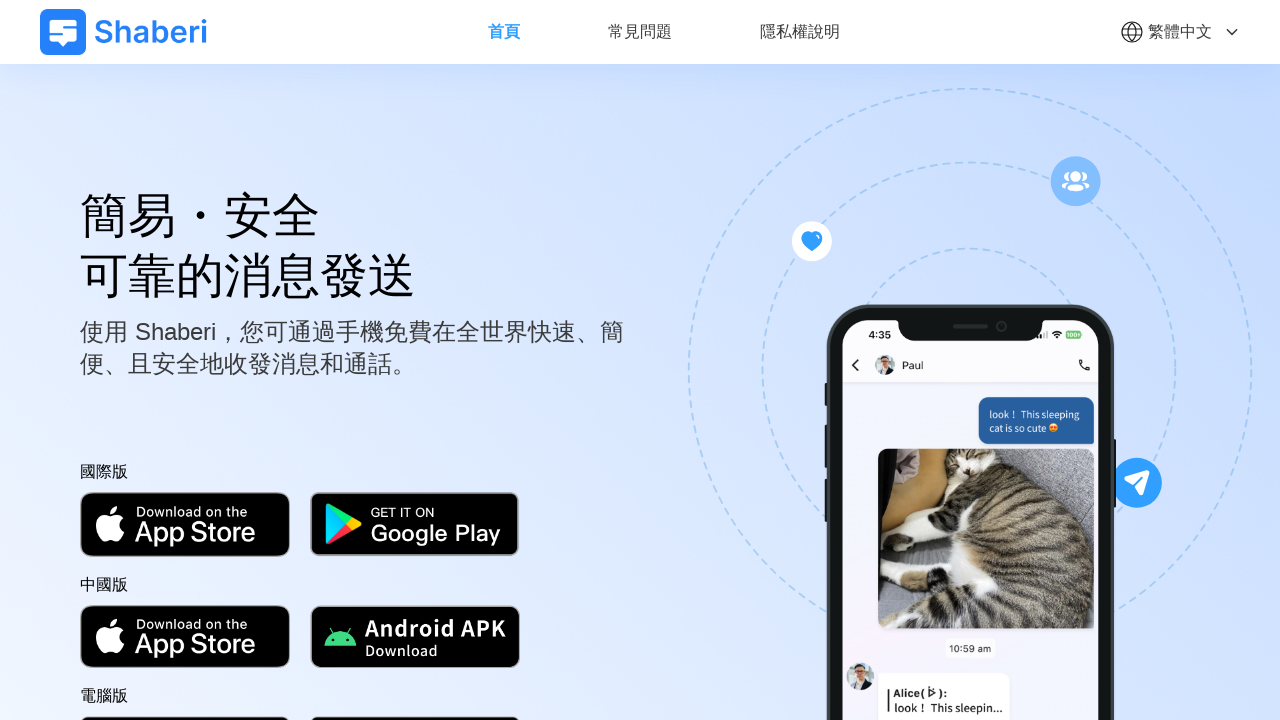

Waited for macOS download button to be available
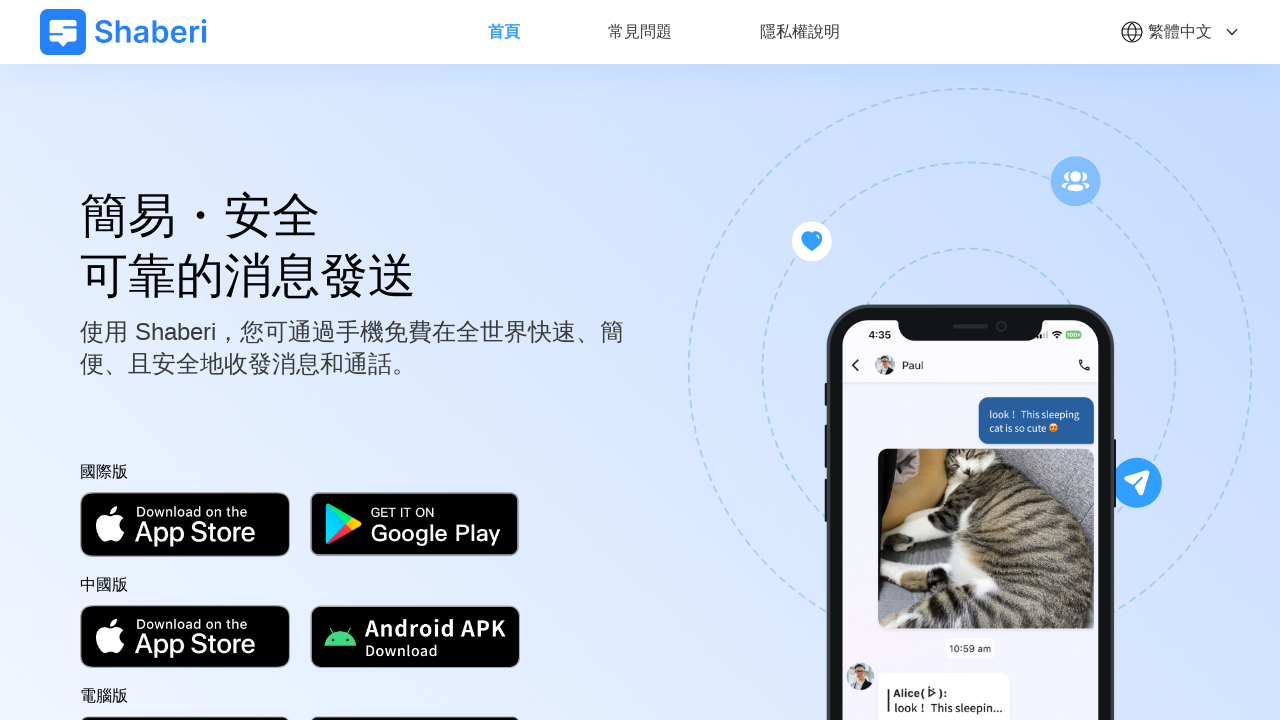

Clicked the macOS download button on Shaberi website at (185, 685) on xpath=//*[@id="__layout"]/div/main/section[1]/div/div[1]/div/div[3]/div/a[1]
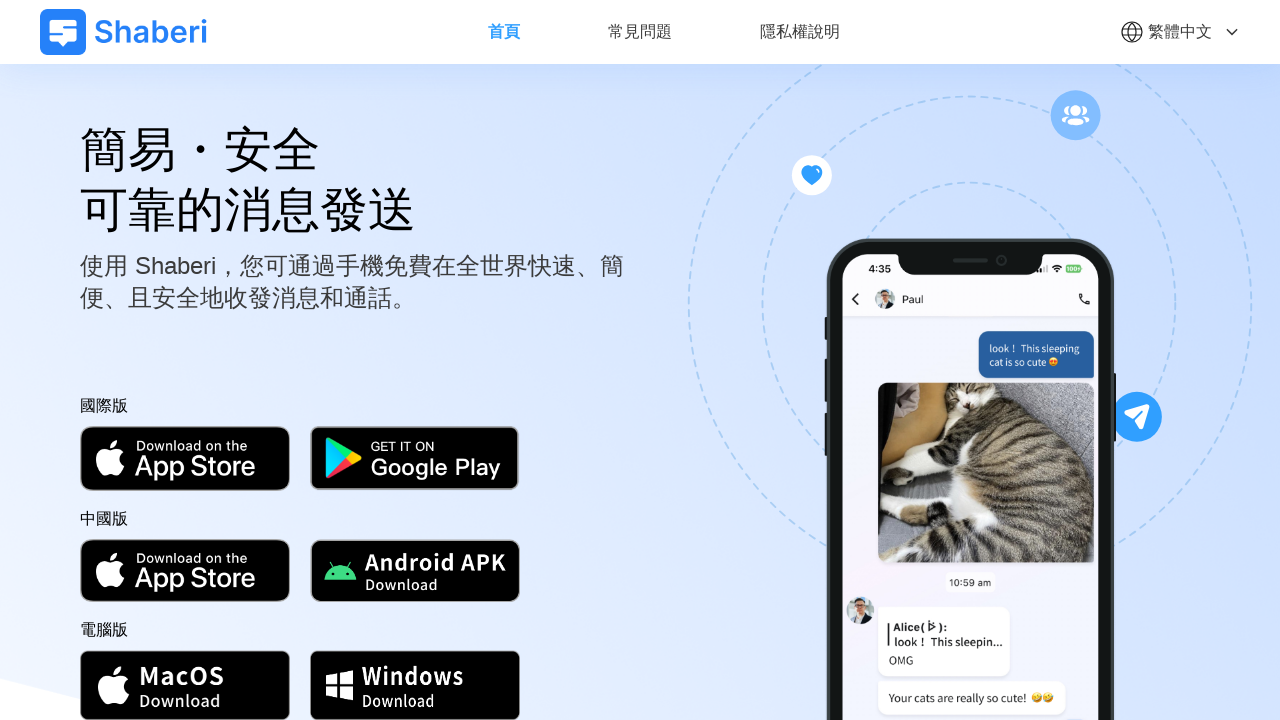

Waited 2 seconds for download to initiate
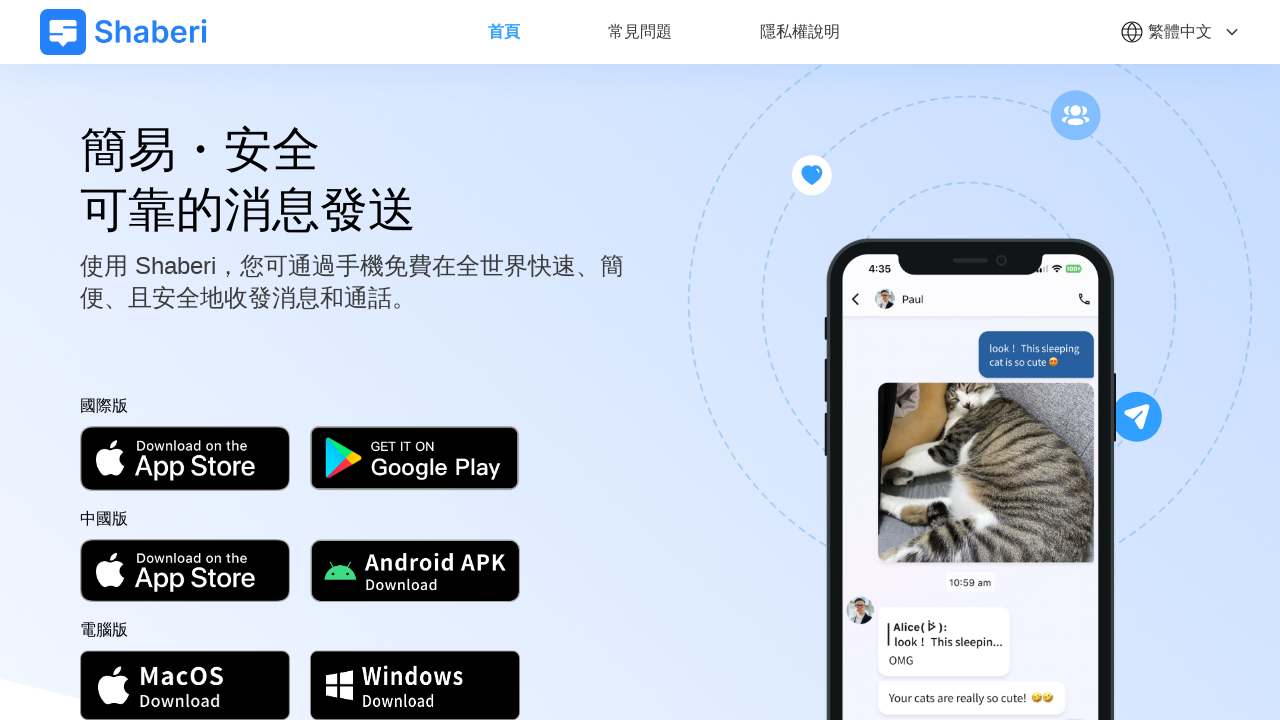

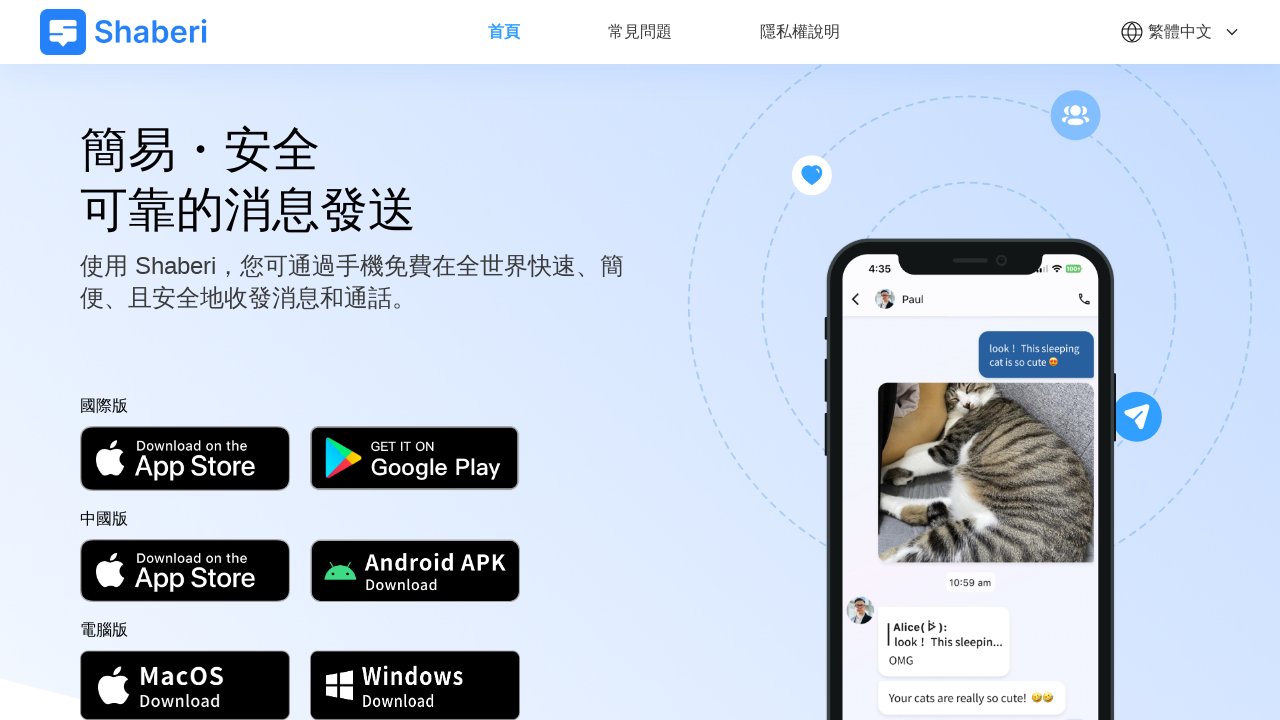